Navigates to BigBasket website, finds all text input fields on the page, and fills each one with a test value.

Starting URL: https://www.bigbasket.com/

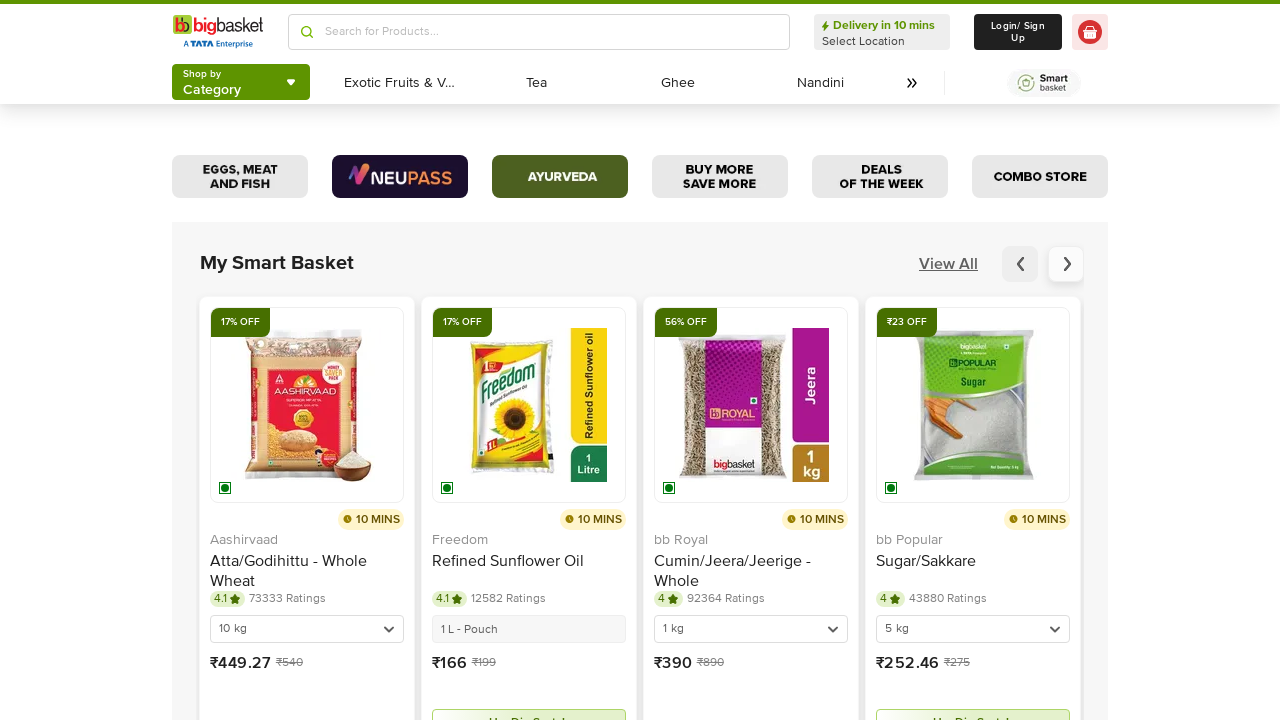

Page loaded with domcontentloaded state
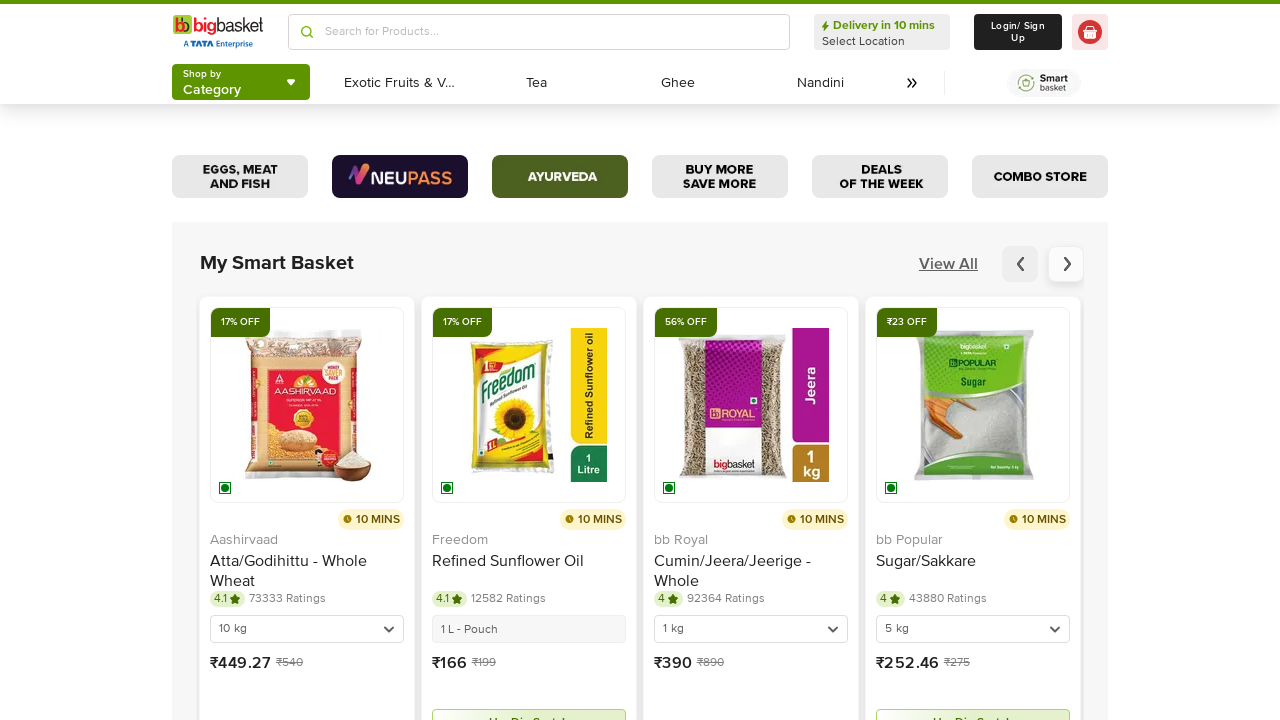

Located all text input fields on the page
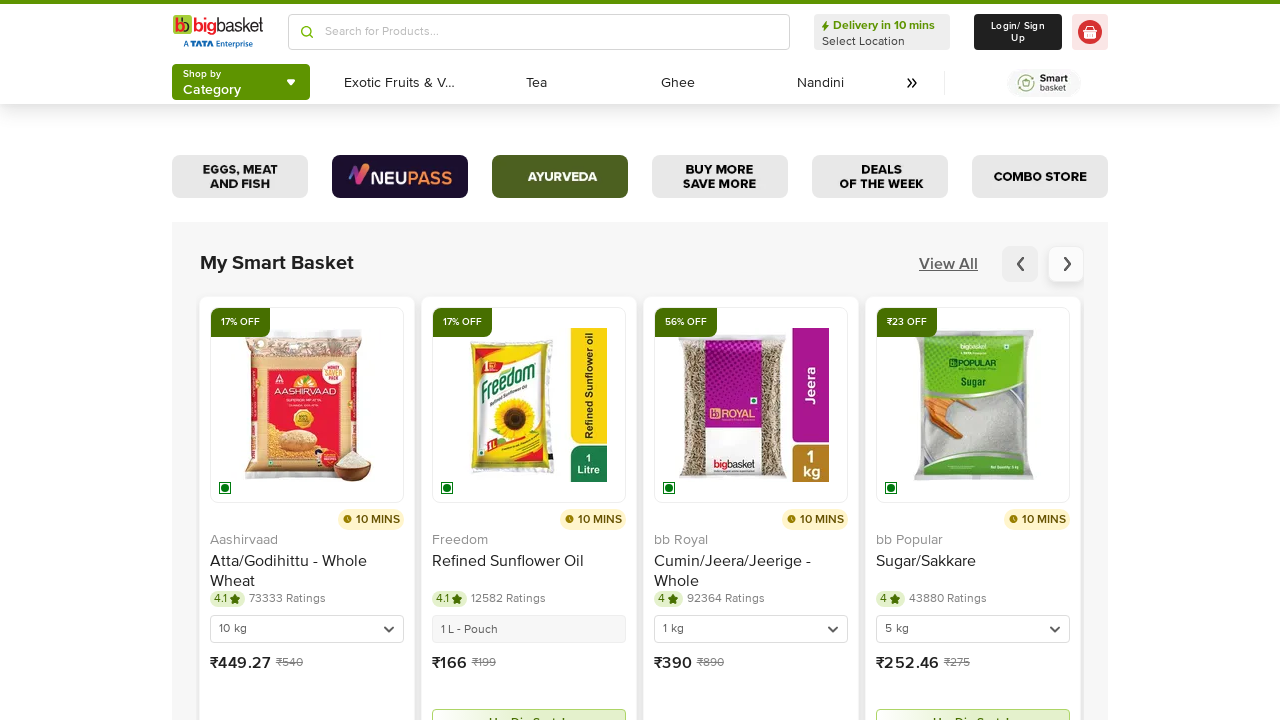

Filled a visible text input field with test value '12' on input[type='text'] >> nth=0
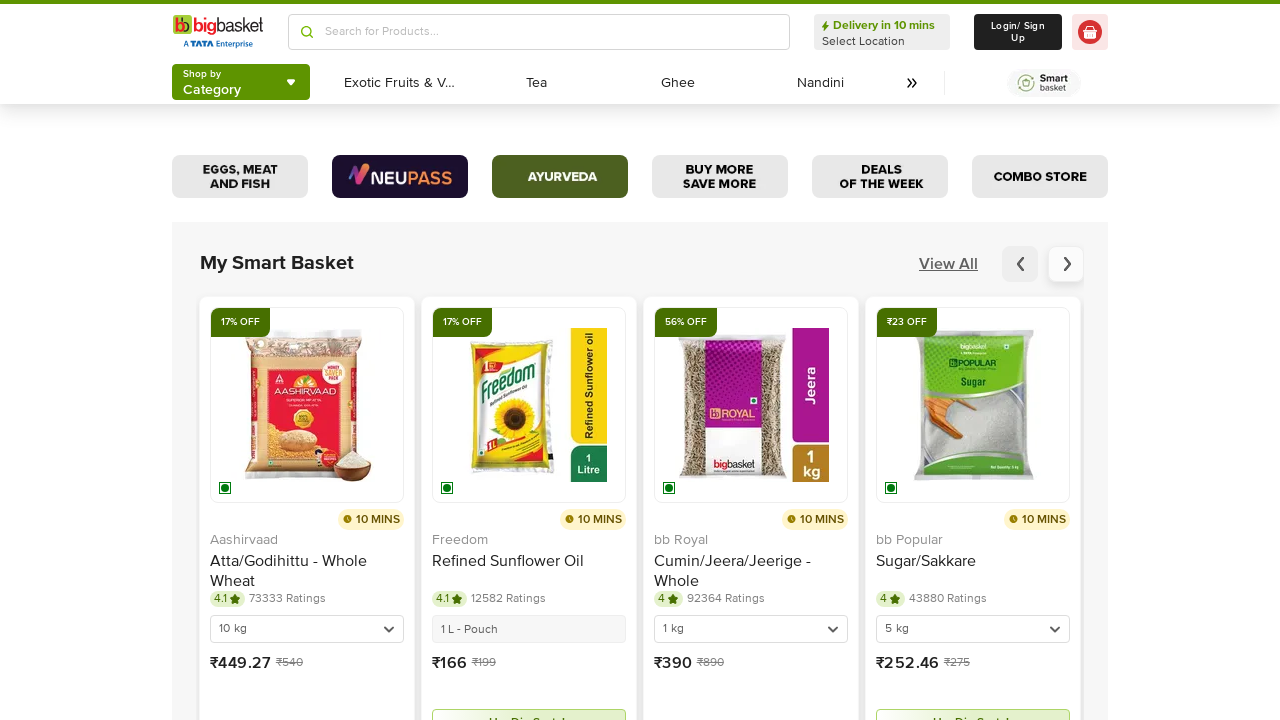

Filled a visible text input field with test value '12' on input[type='text'] >> nth=1
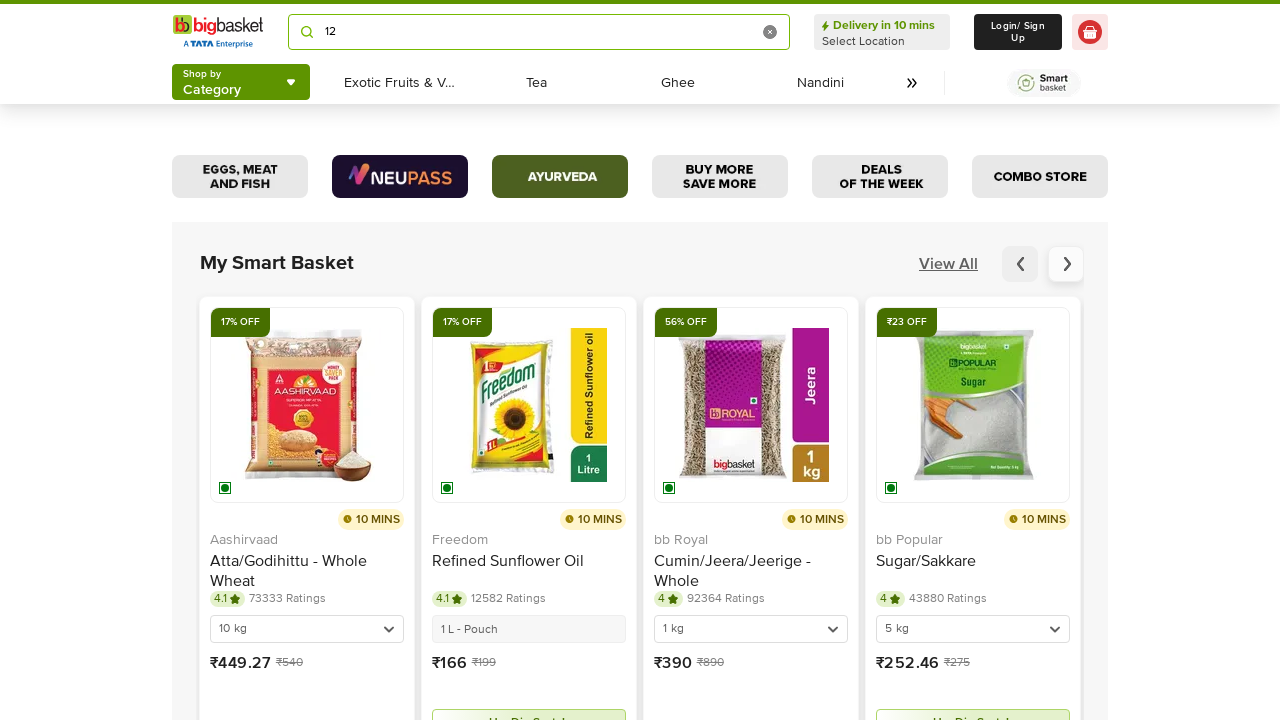

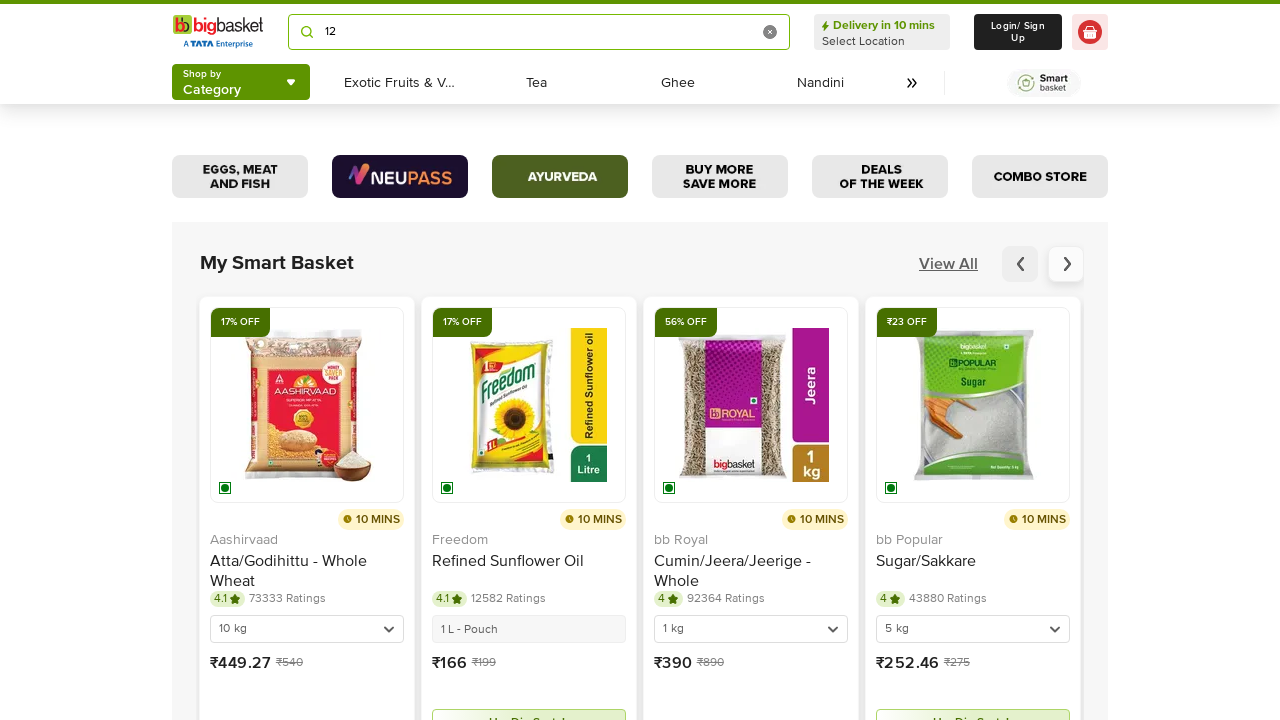